Tests checkbox functionality by checking and unchecking the first checkbox and verifying its state

Starting URL: https://rahulshettyacademy.com/AutomationPractice/

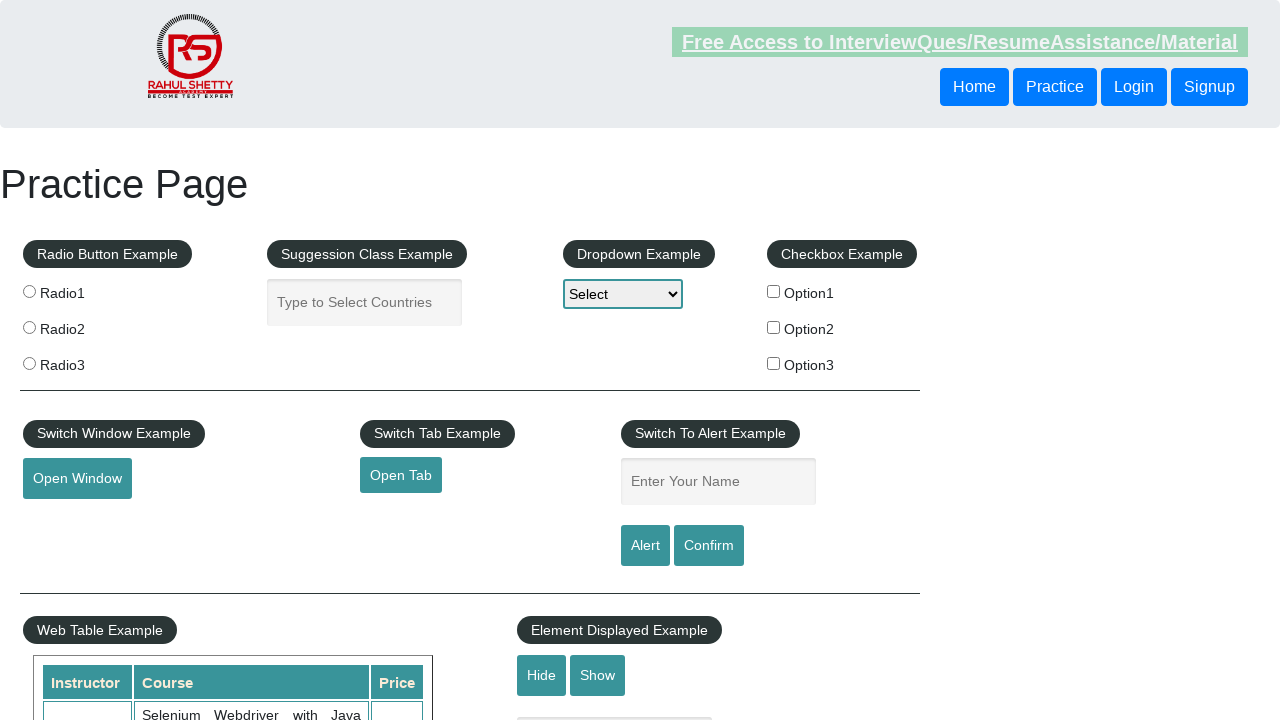

Clicked the first checkbox to check it at (774, 291) on #checkBoxOption1
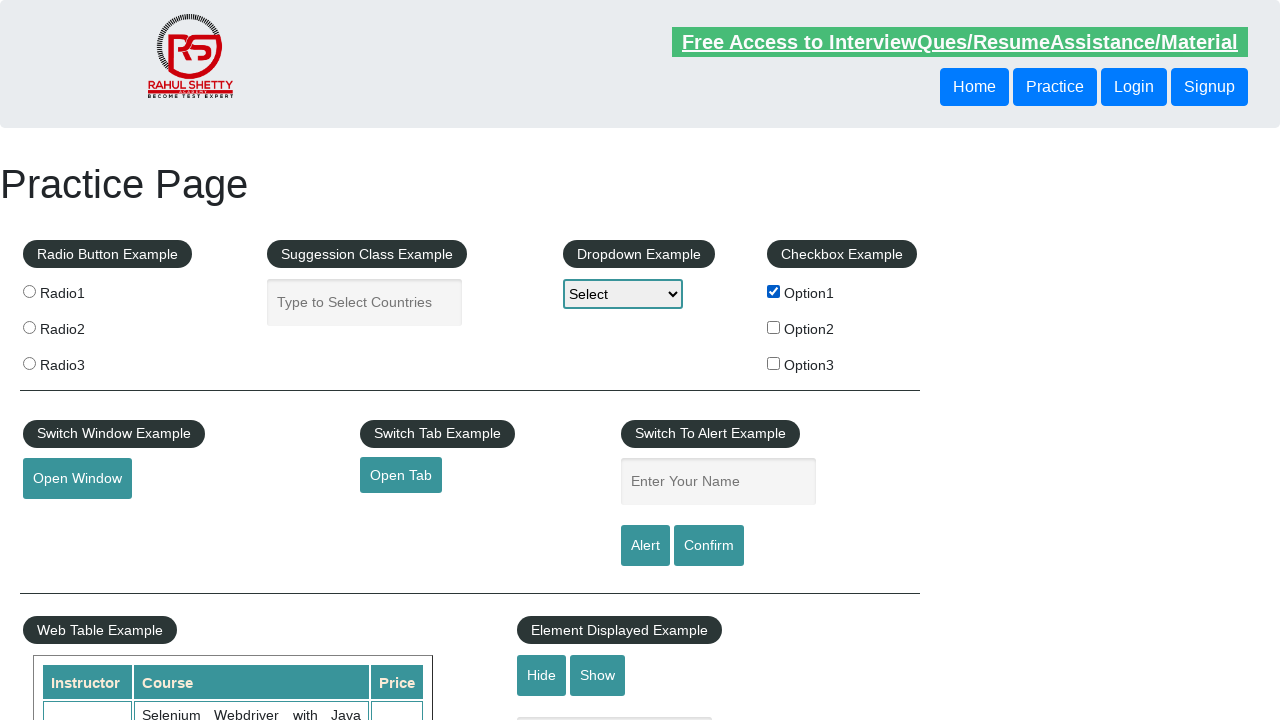

Verified that the first checkbox is checked
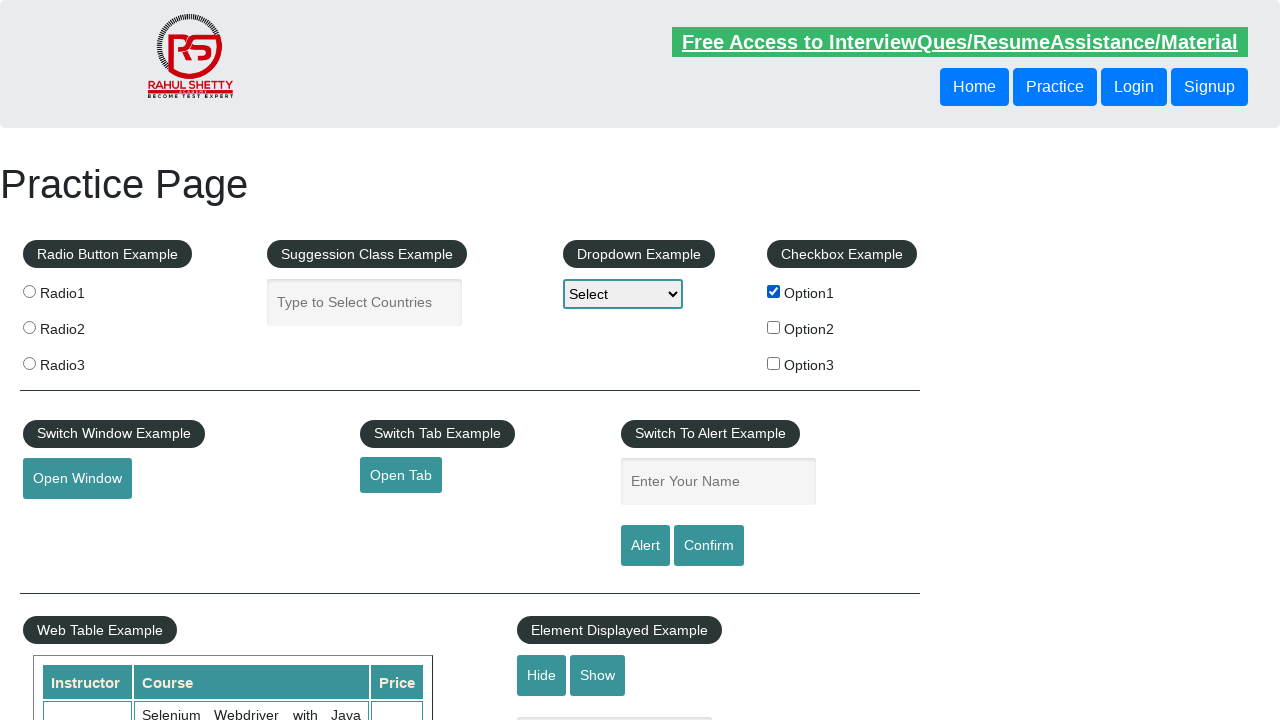

Clicked the first checkbox to uncheck it at (774, 291) on #checkBoxOption1
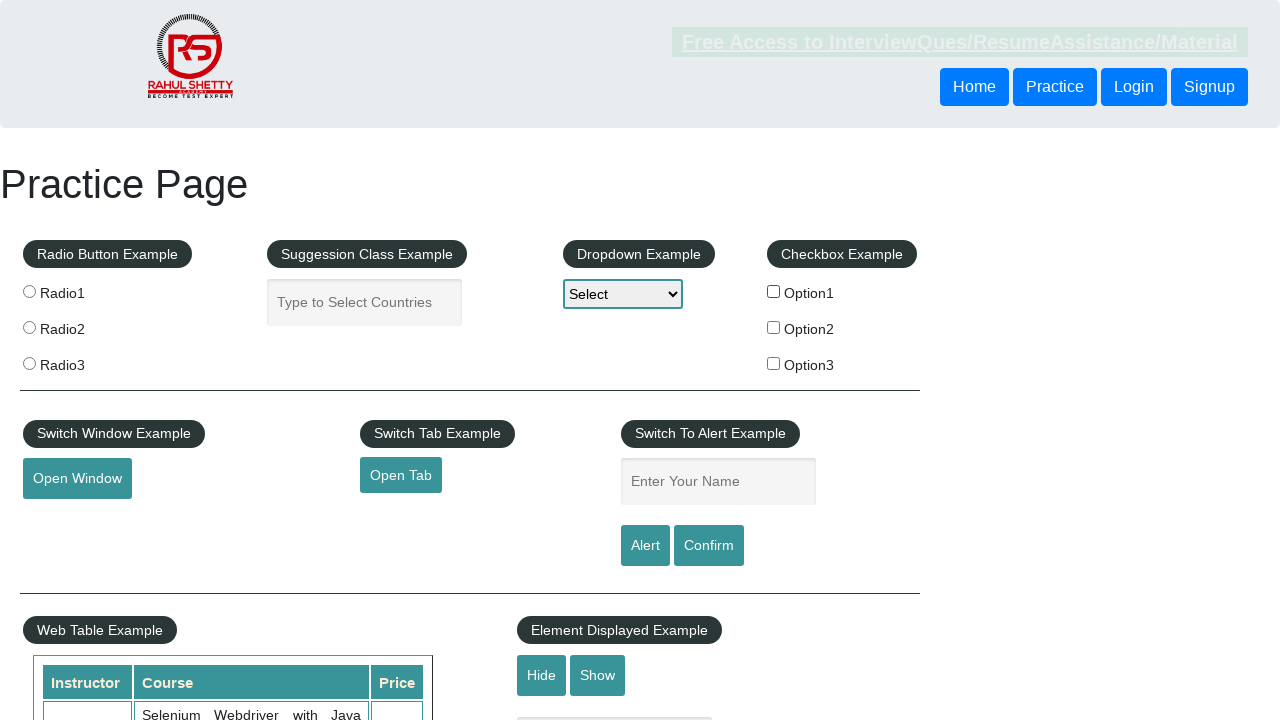

Verified that the first checkbox is unchecked
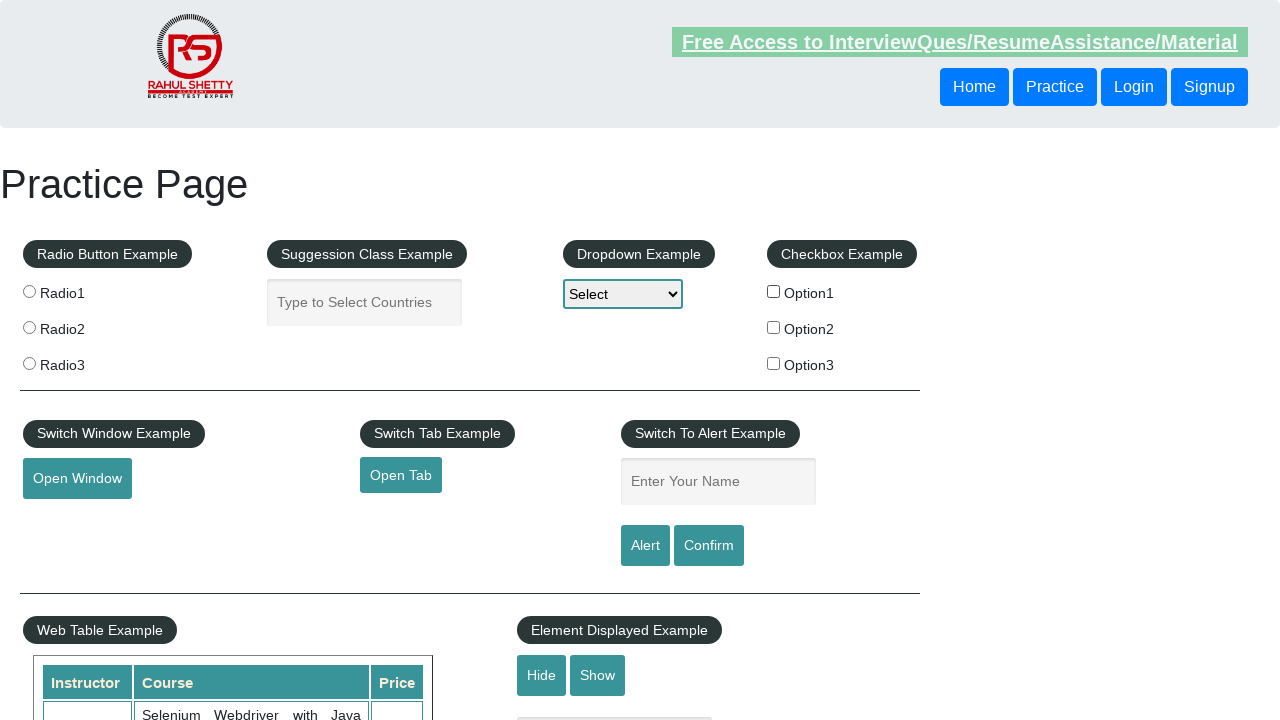

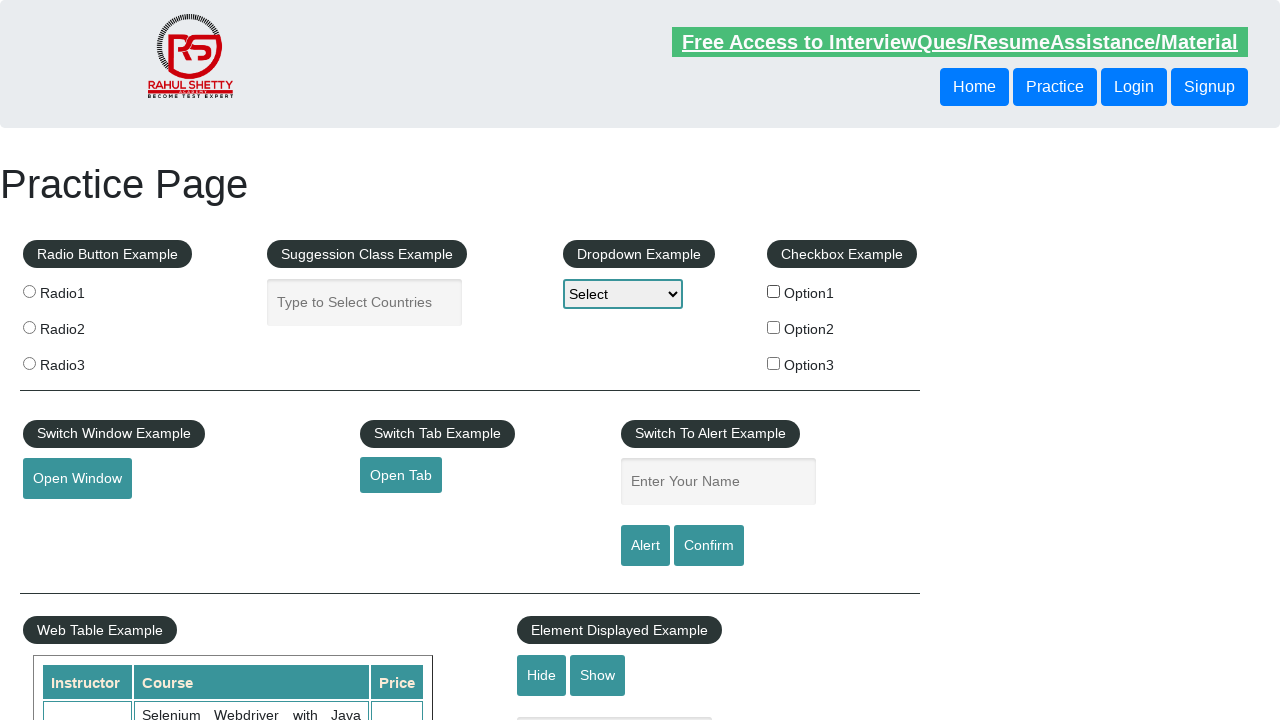